Tests React Semantic UI dropdown by selecting multiple contact names and verifying each selection is displayed correctly.

Starting URL: https://react.semantic-ui.com/maximize/dropdown-example-selection/

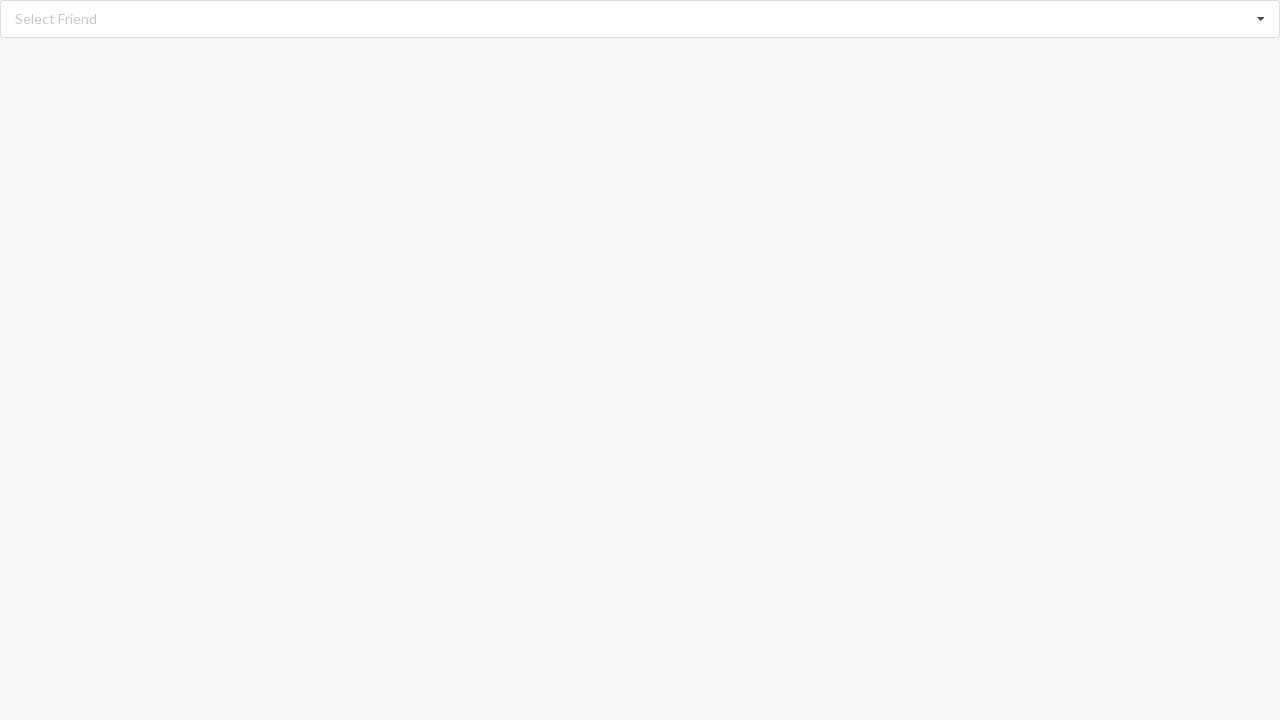

Clicked dropdown icon to open dropdown menu at (1261, 19) on i.dropdown.icon
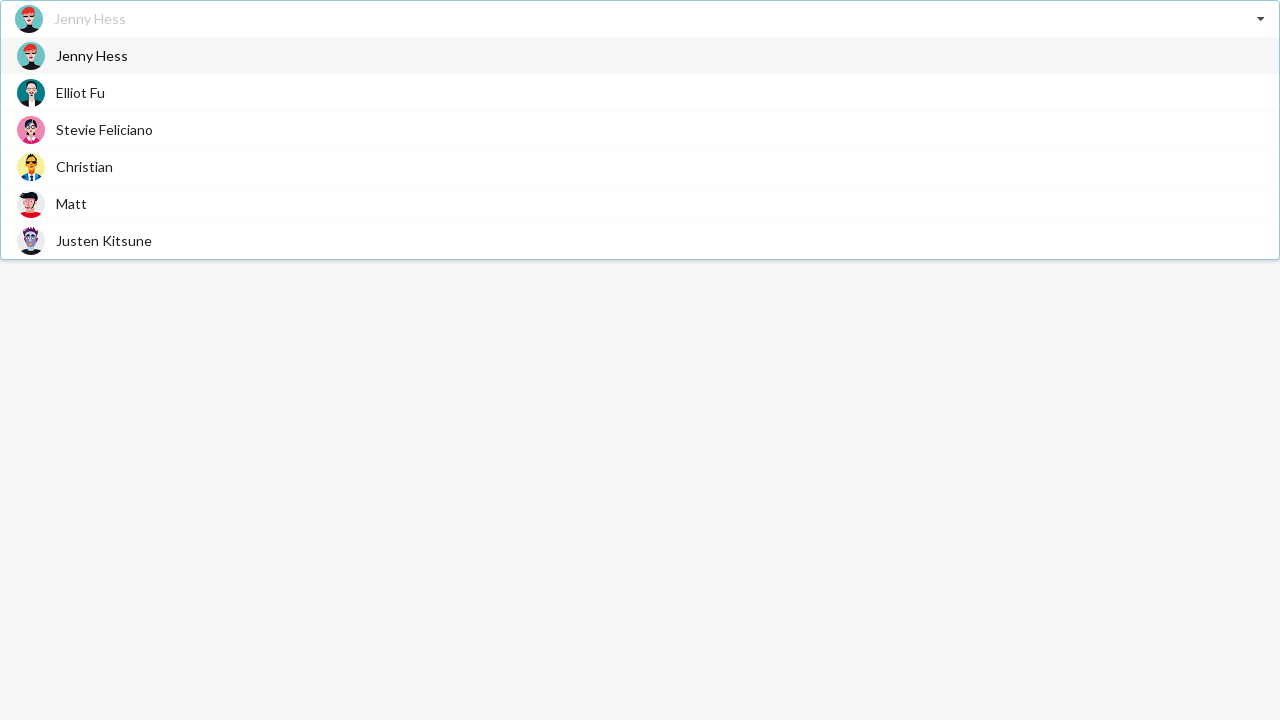

Dropdown menu loaded and text options are visible
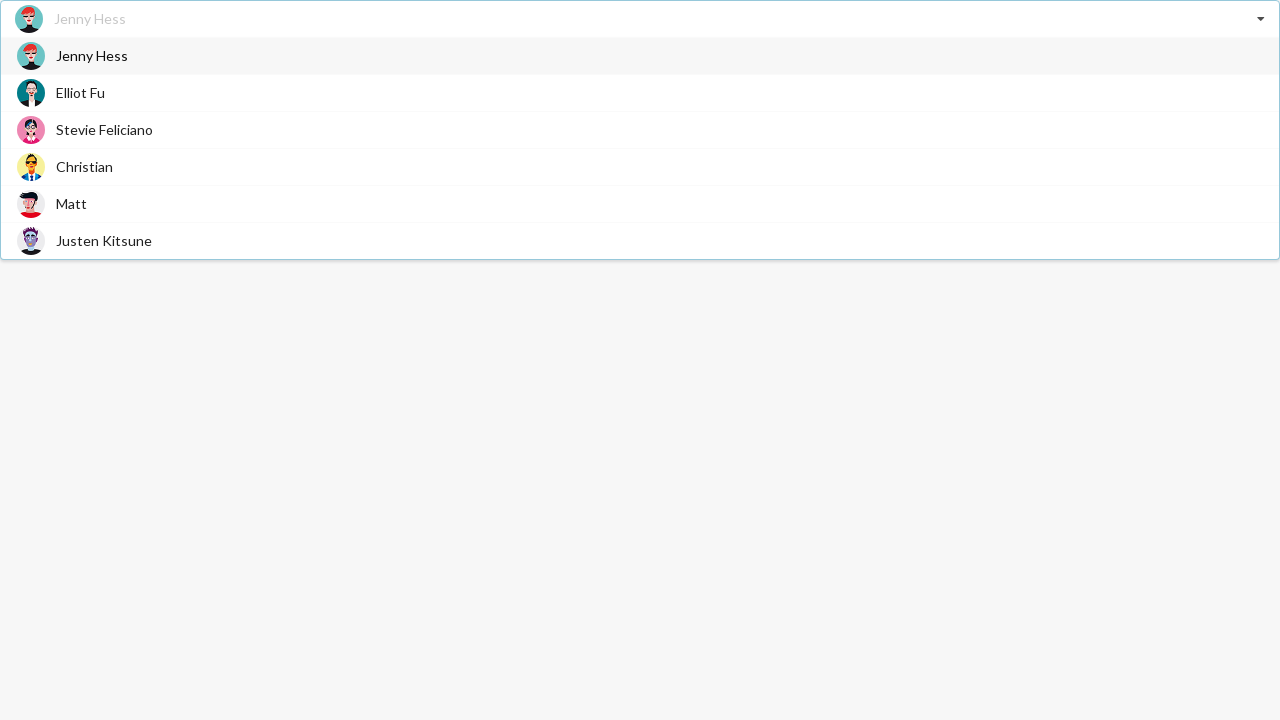

Selected 'Elliot Fu' from dropdown at (80, 92) on span.text:has-text('Elliot Fu')
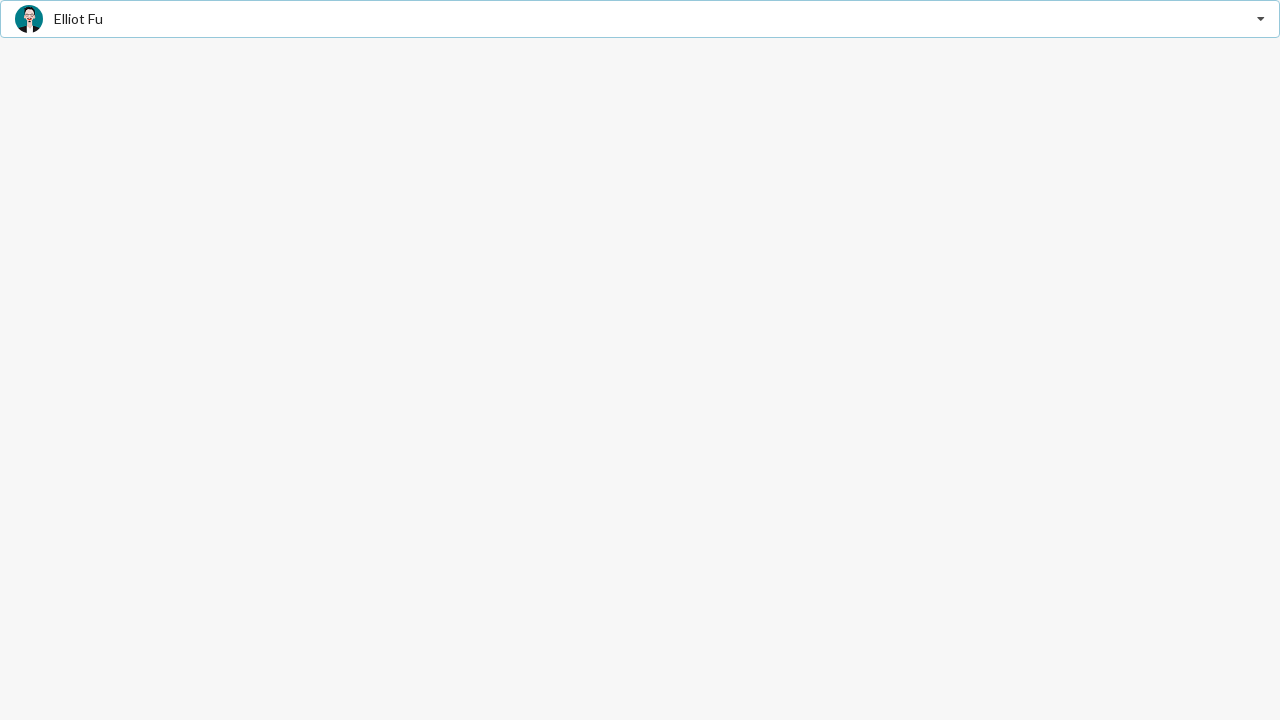

Waited for selection to be processed
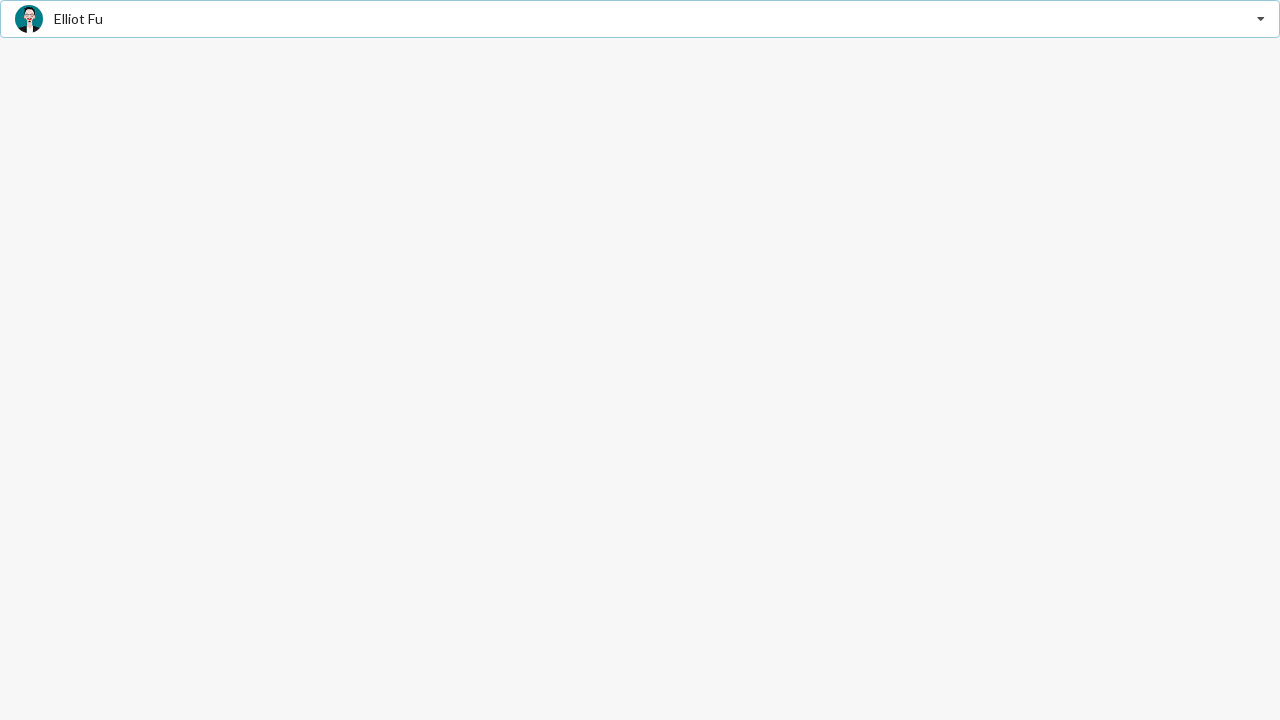

Verified 'Elliot Fu' is displayed as selected
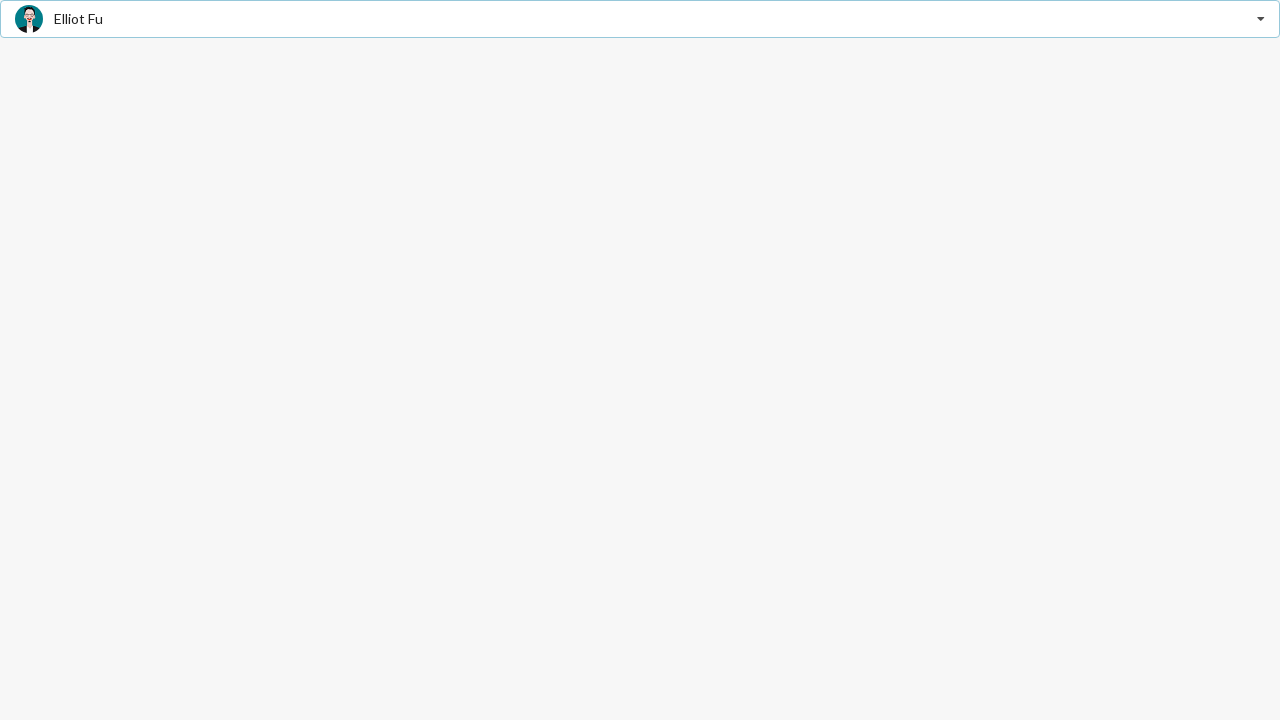

Clicked dropdown icon to open dropdown menu at (1261, 19) on i.dropdown.icon
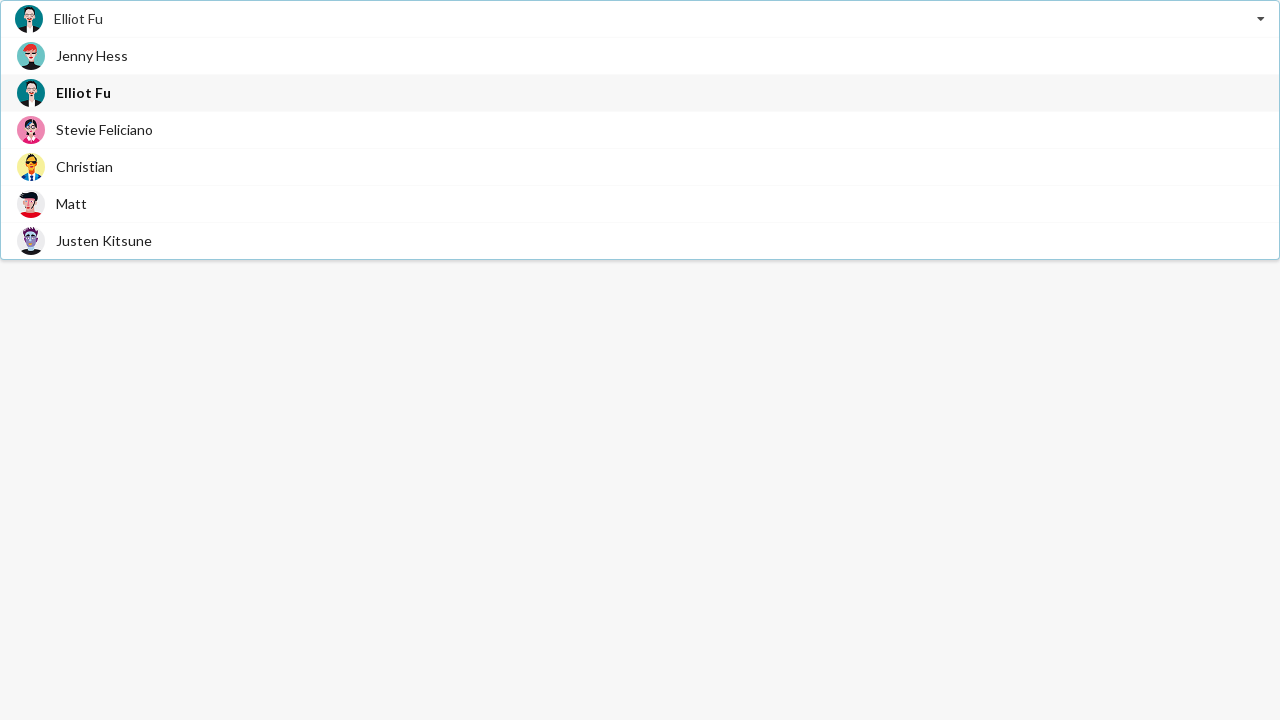

Dropdown menu loaded and text options are visible
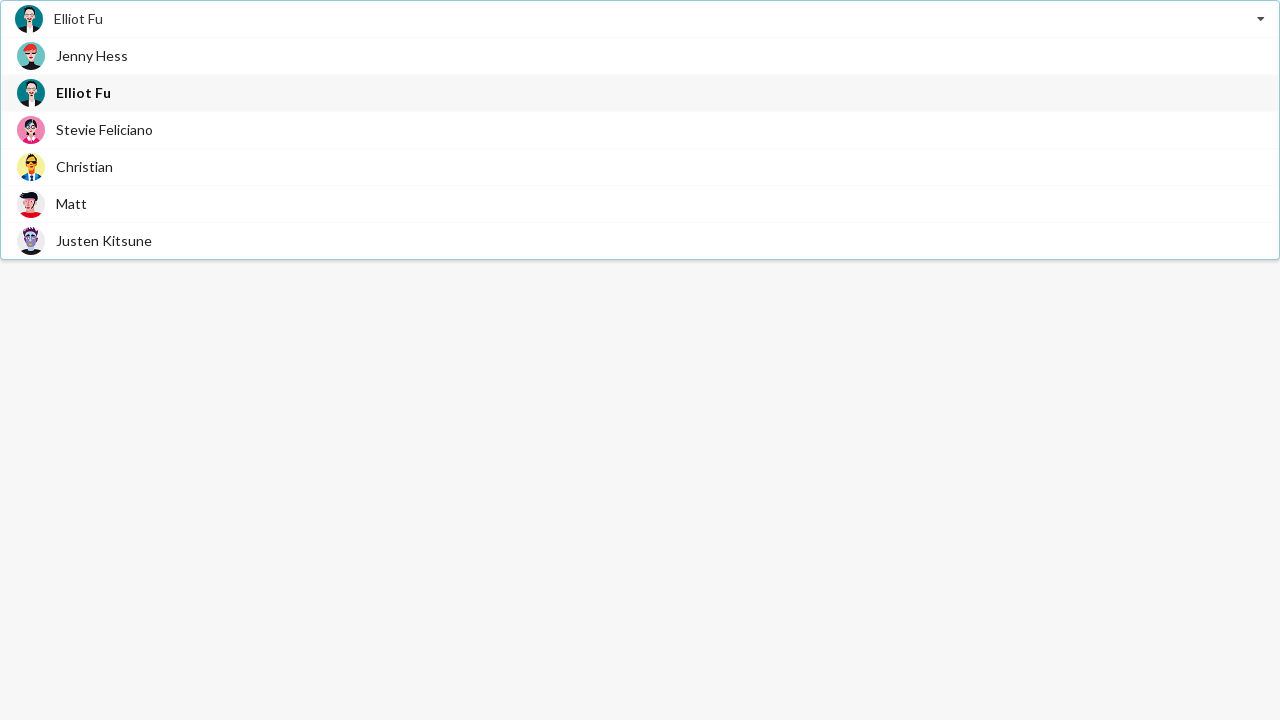

Selected 'Jenny Hess' from dropdown at (92, 56) on span.text:has-text('Jenny Hess')
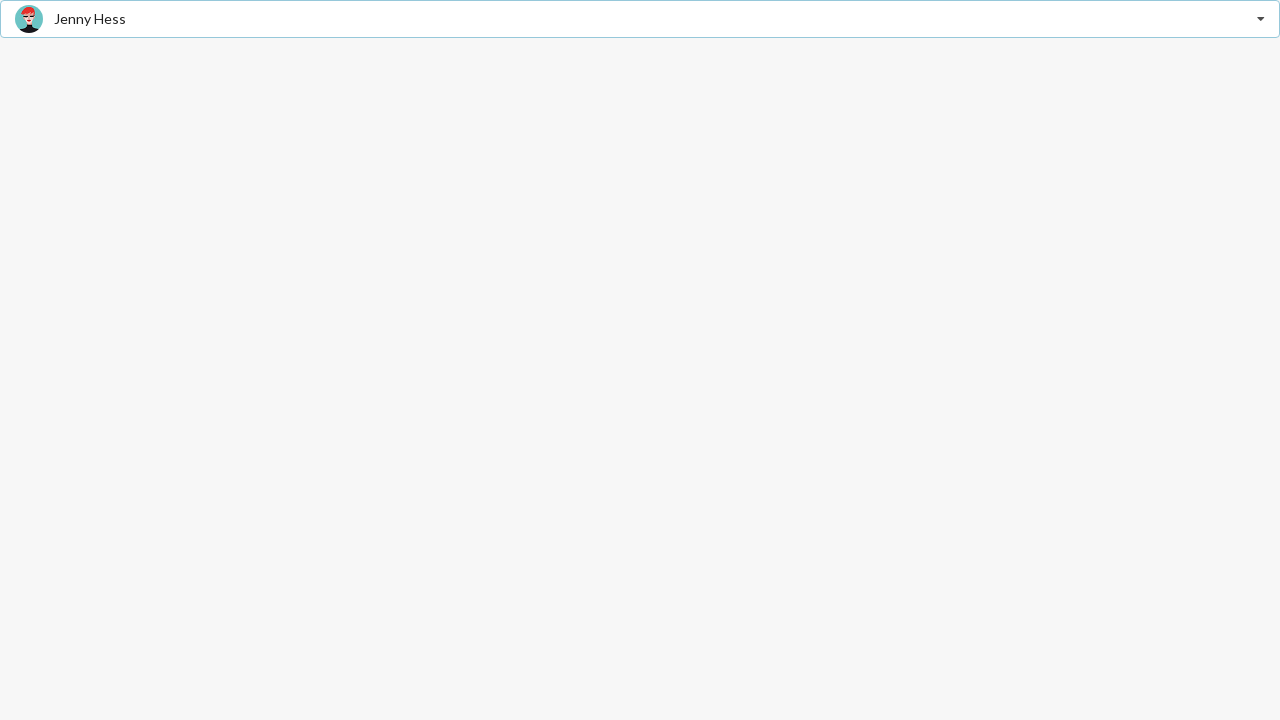

Waited for selection to be processed
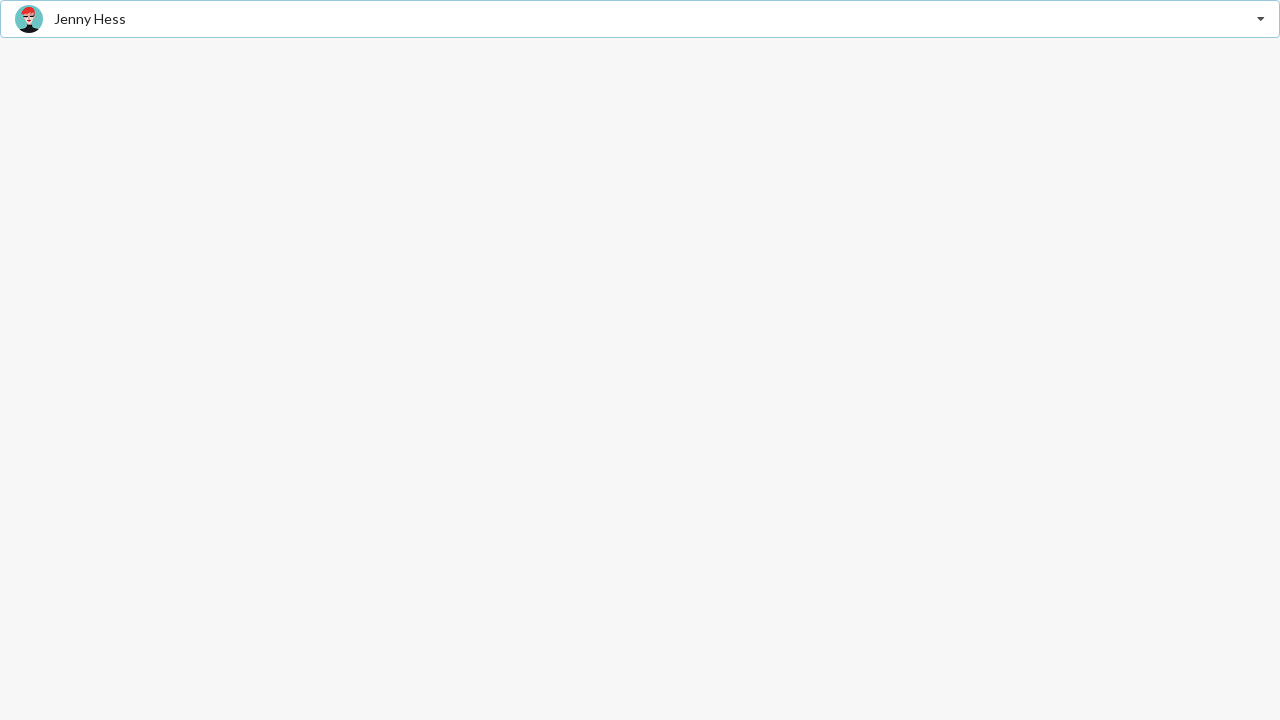

Verified 'Jenny Hess' is displayed as selected
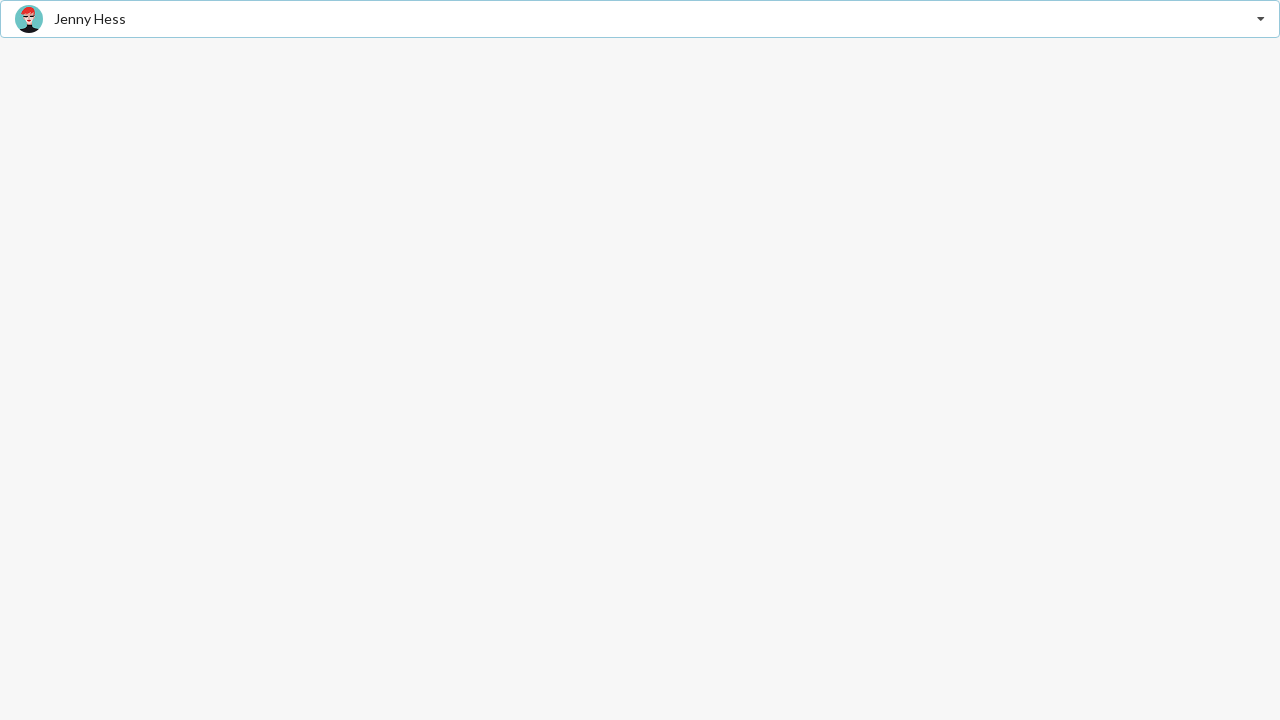

Clicked dropdown icon to open dropdown menu at (1261, 19) on i.dropdown.icon
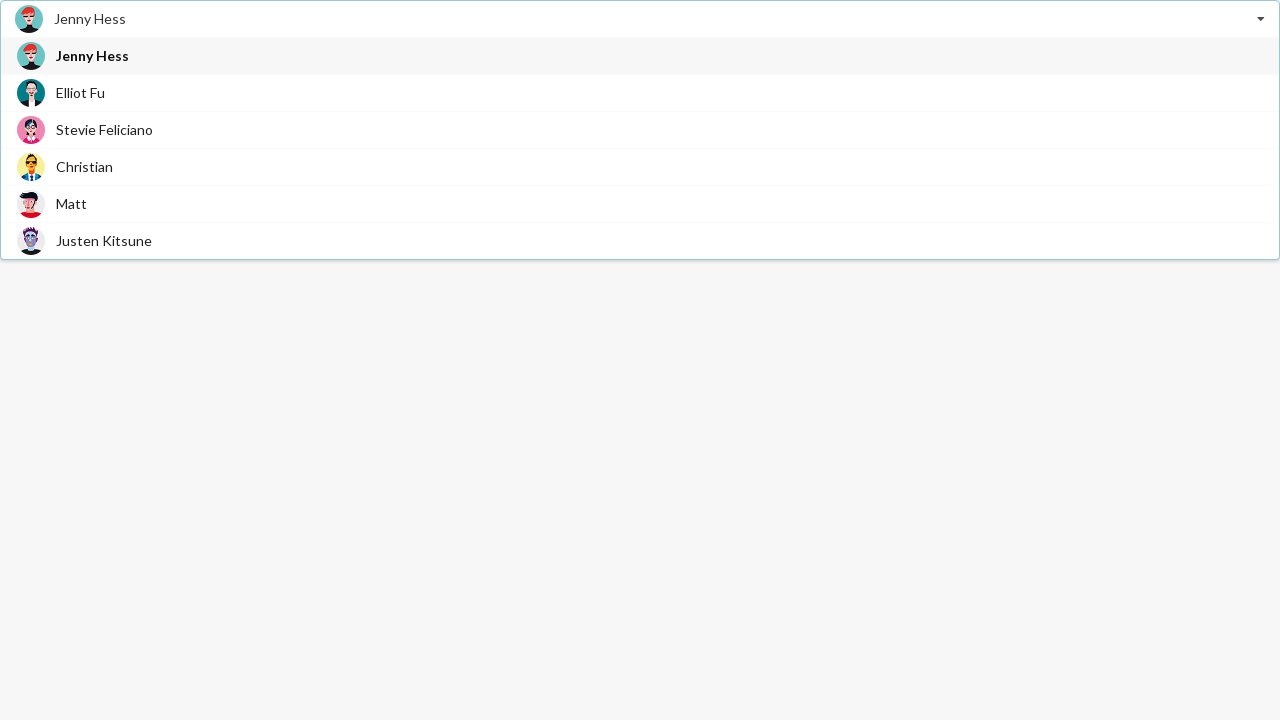

Dropdown menu loaded and text options are visible
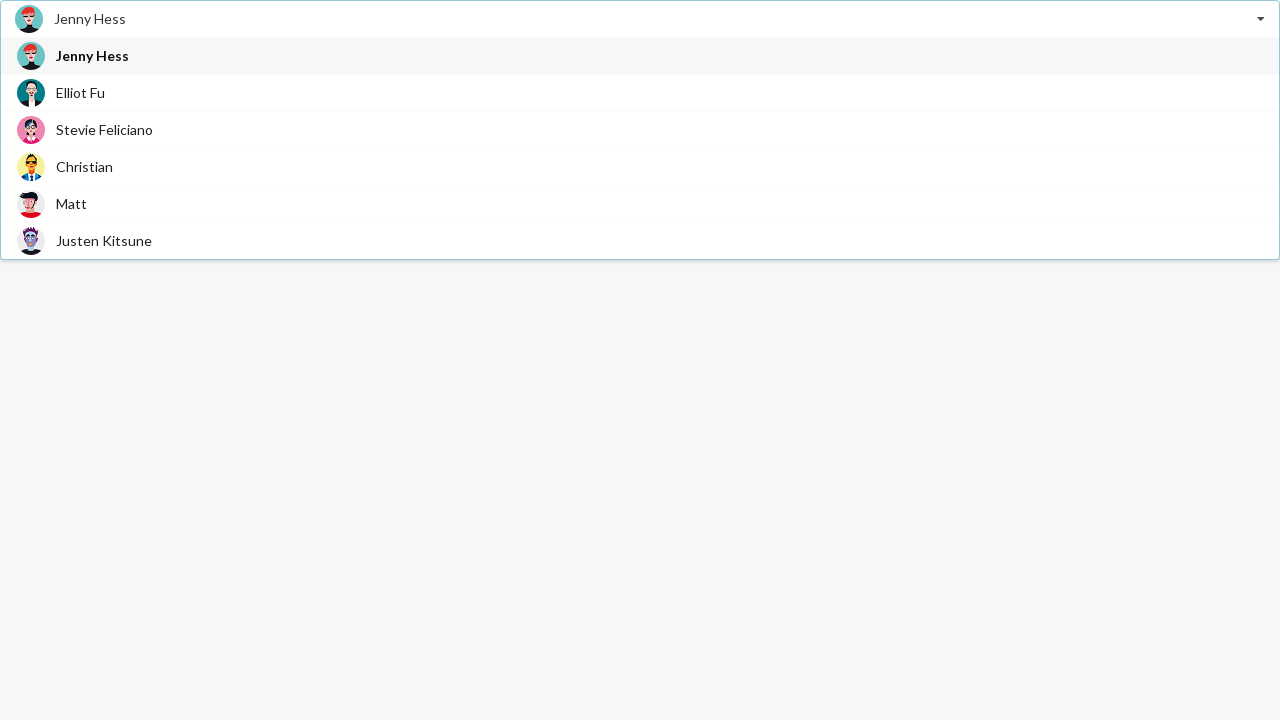

Selected 'Stevie Feliciano' from dropdown at (104, 130) on span.text:has-text('Stevie Feliciano')
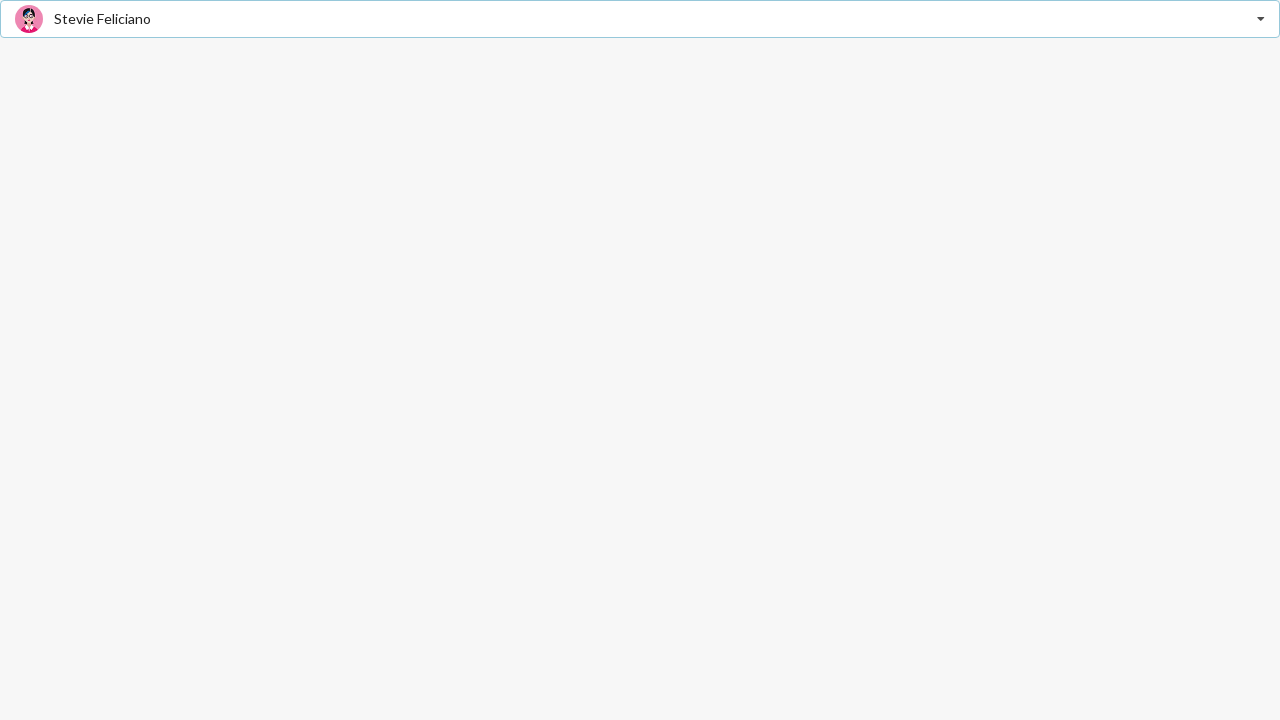

Waited for selection to be processed
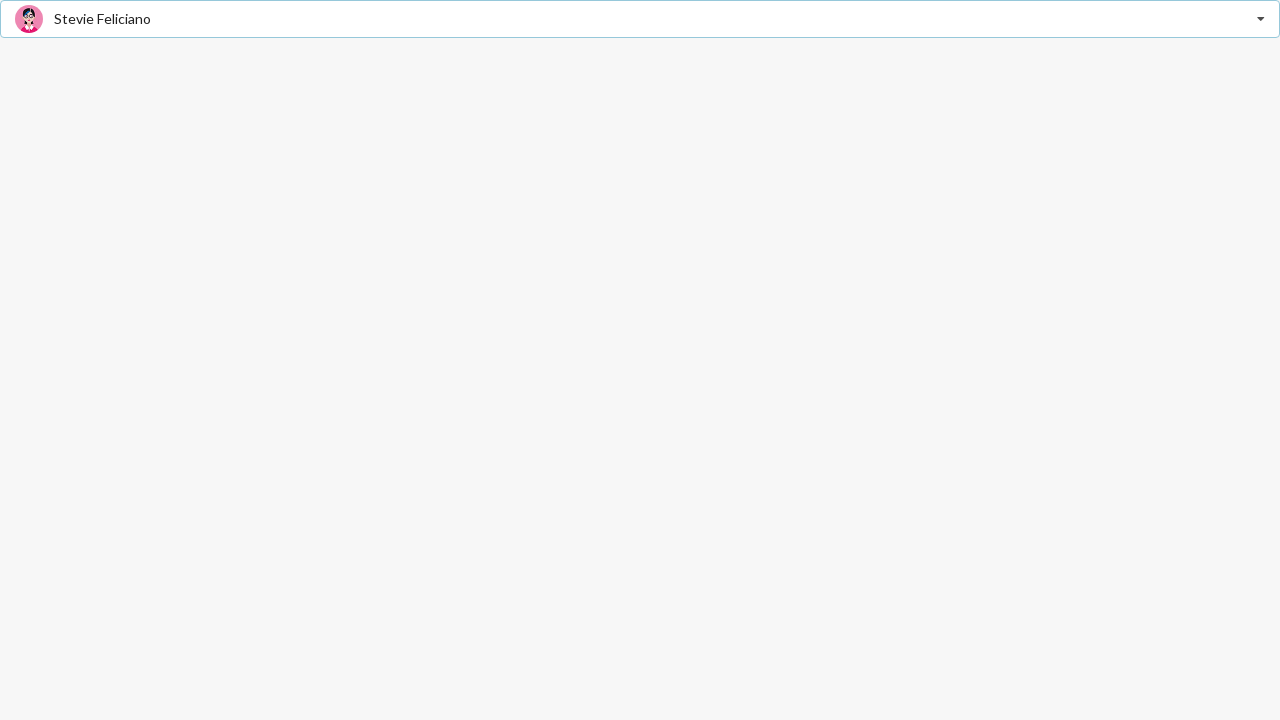

Verified 'Stevie Feliciano' is displayed as selected
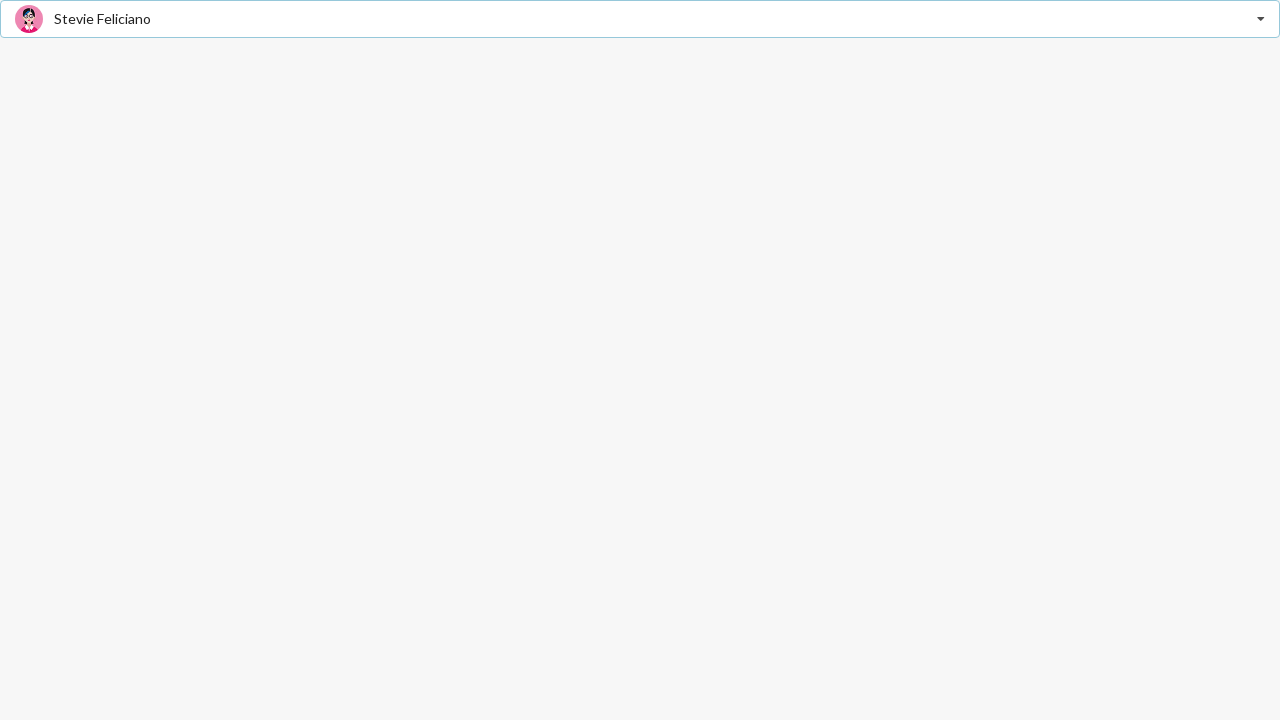

Clicked dropdown icon to open dropdown menu at (1261, 19) on i.dropdown.icon
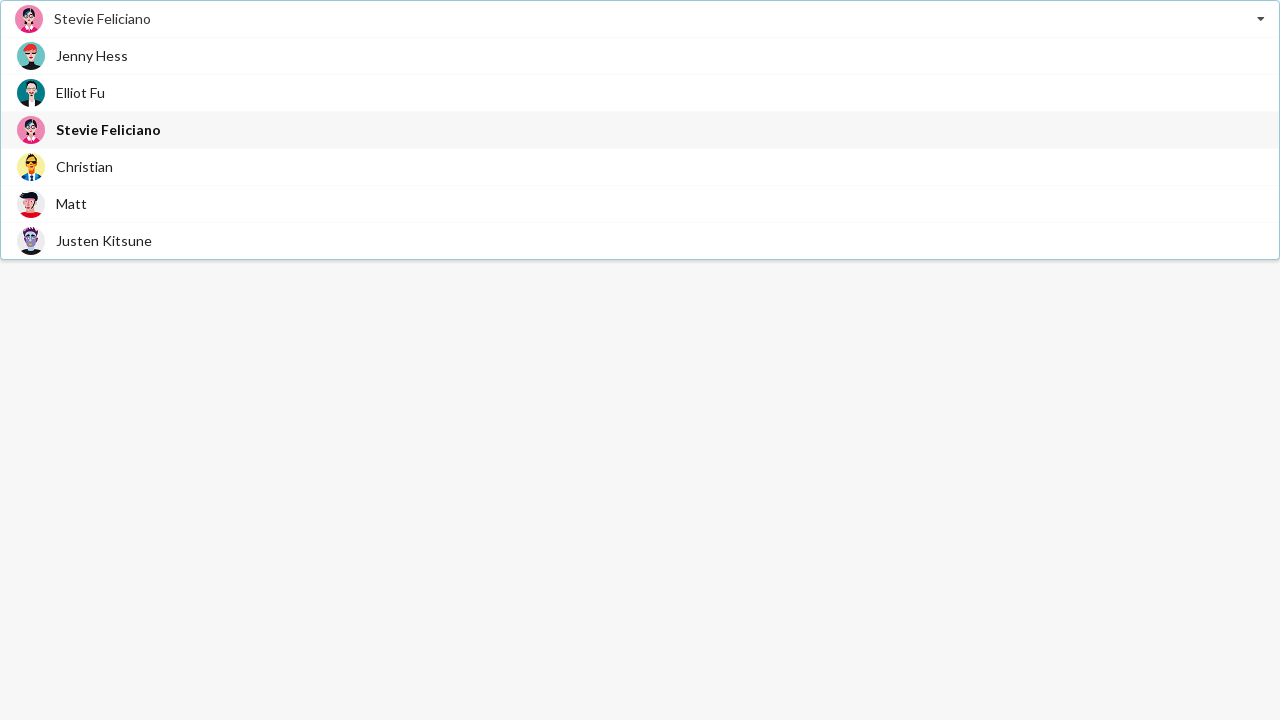

Dropdown menu loaded and text options are visible
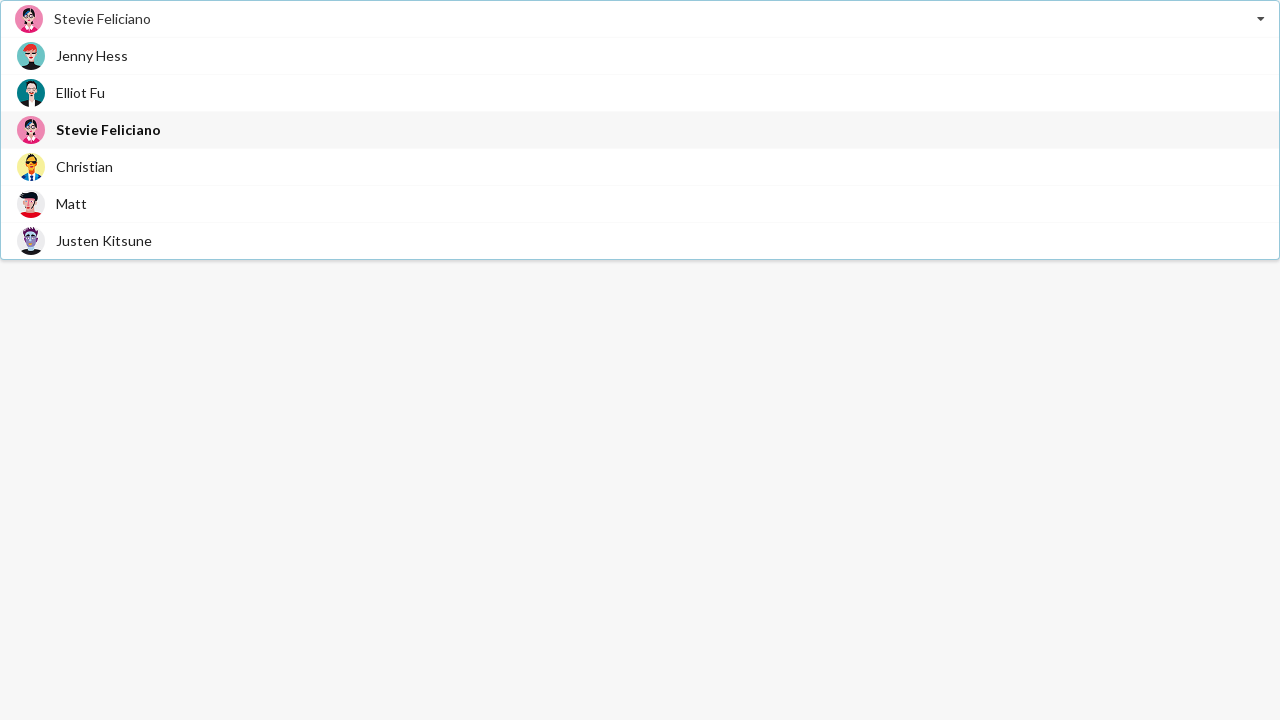

Selected 'Christian' from dropdown at (84, 166) on span.text:has-text('Christian')
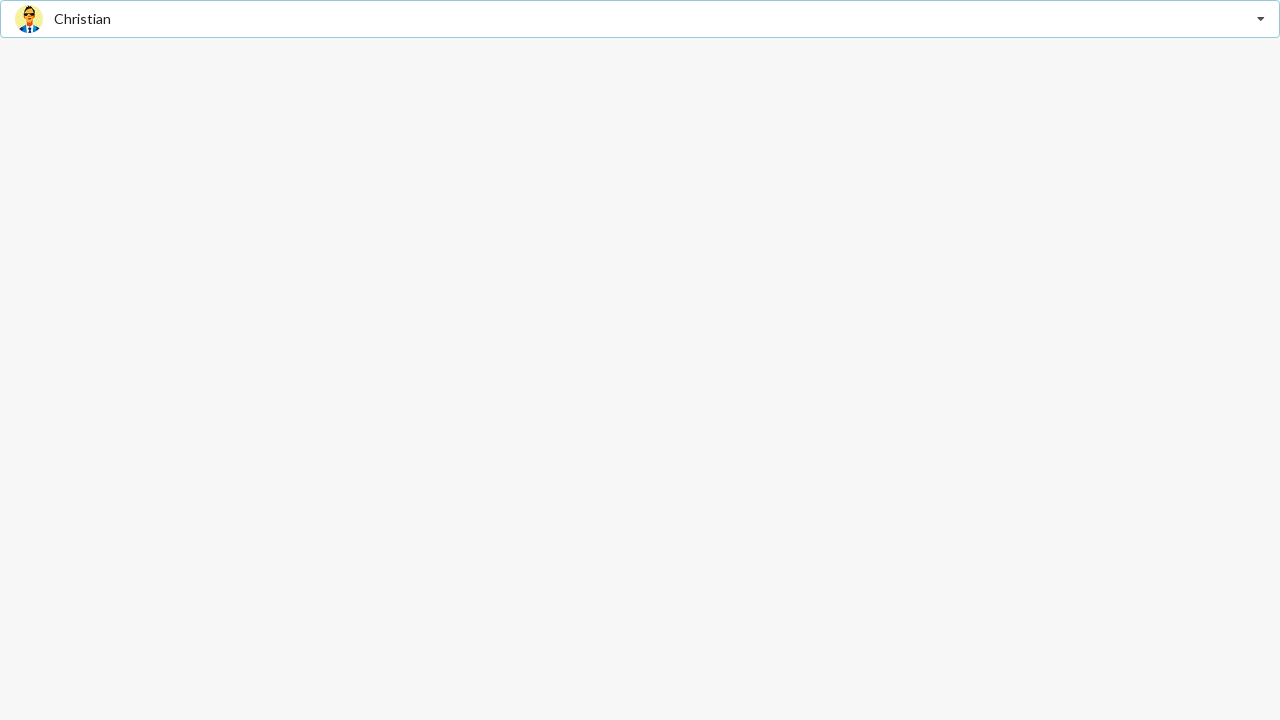

Waited for selection to be processed
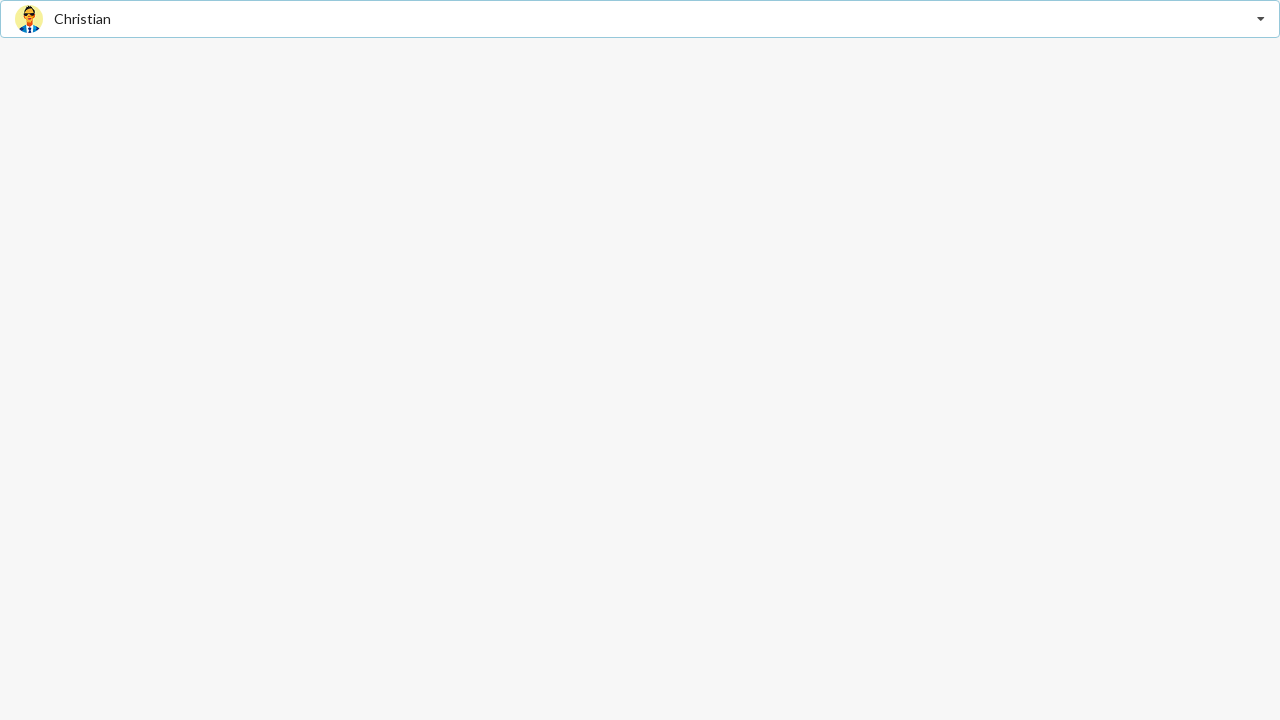

Verified 'Christian' is displayed as selected
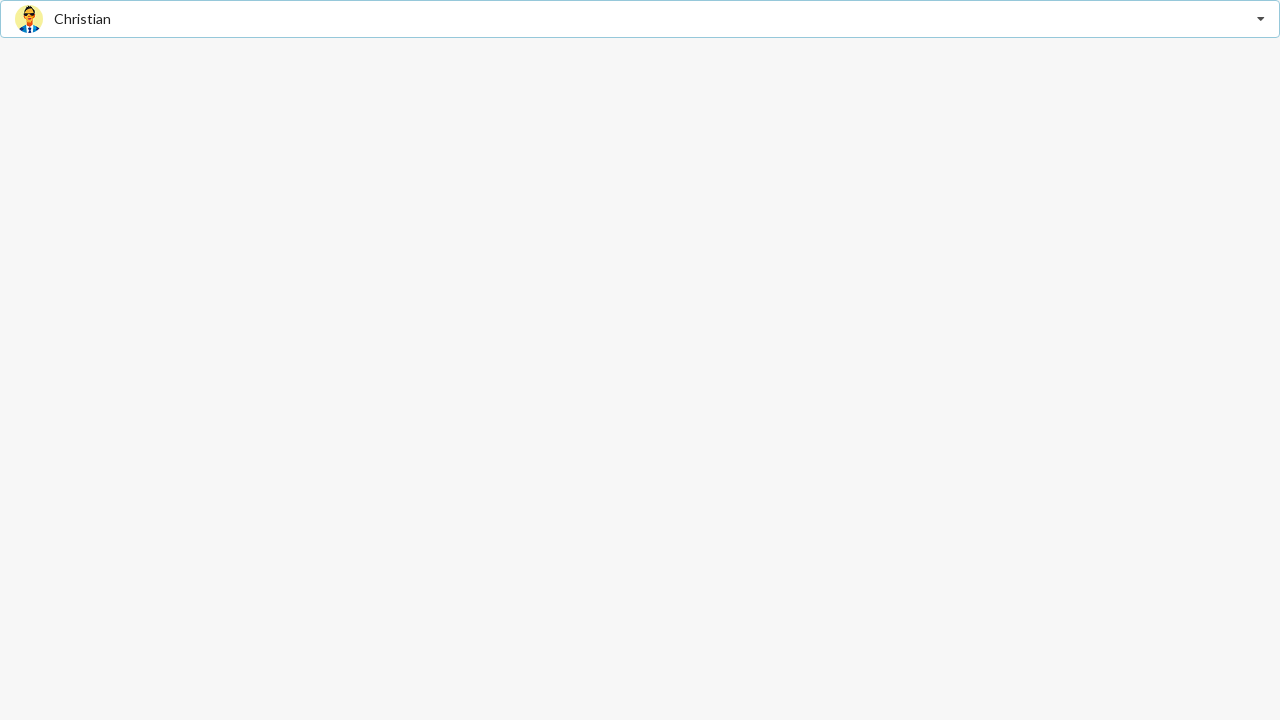

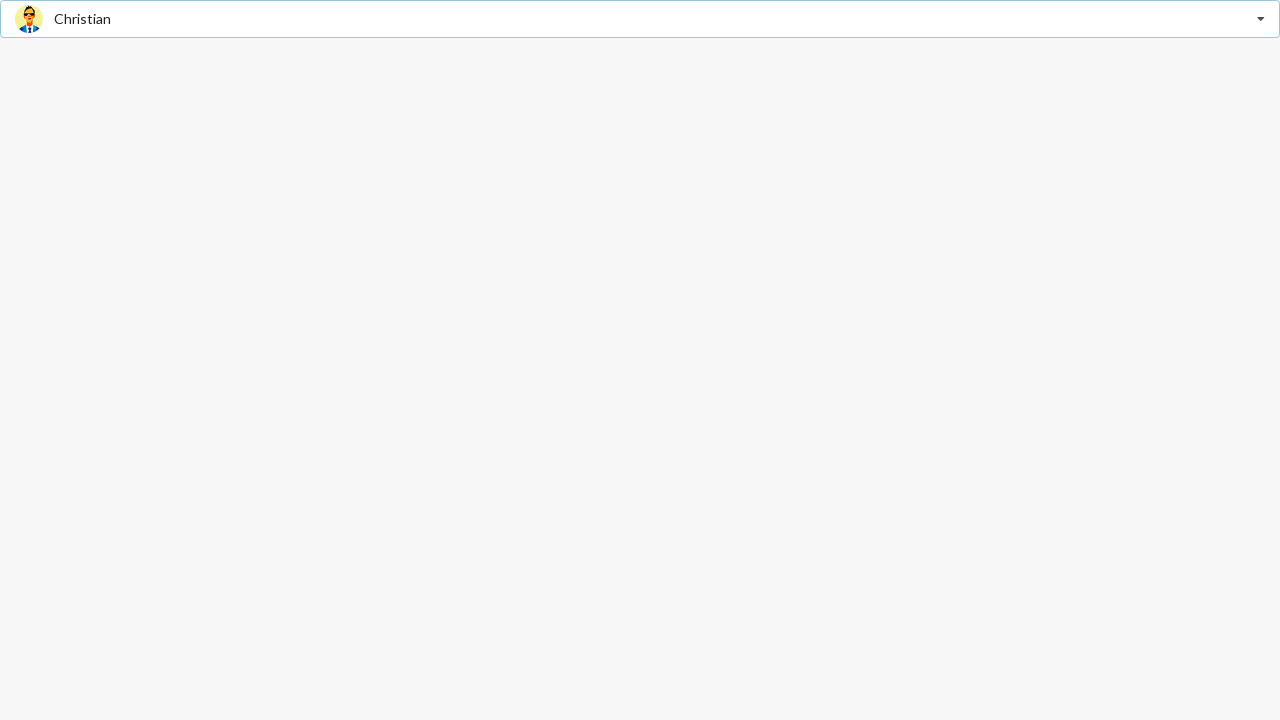